Tests alert handling by clicking a button that triggers an alert and verifying the alert text

Starting URL: http://seleniumpractise.blogspot.com/2019/01/alert-demo.html

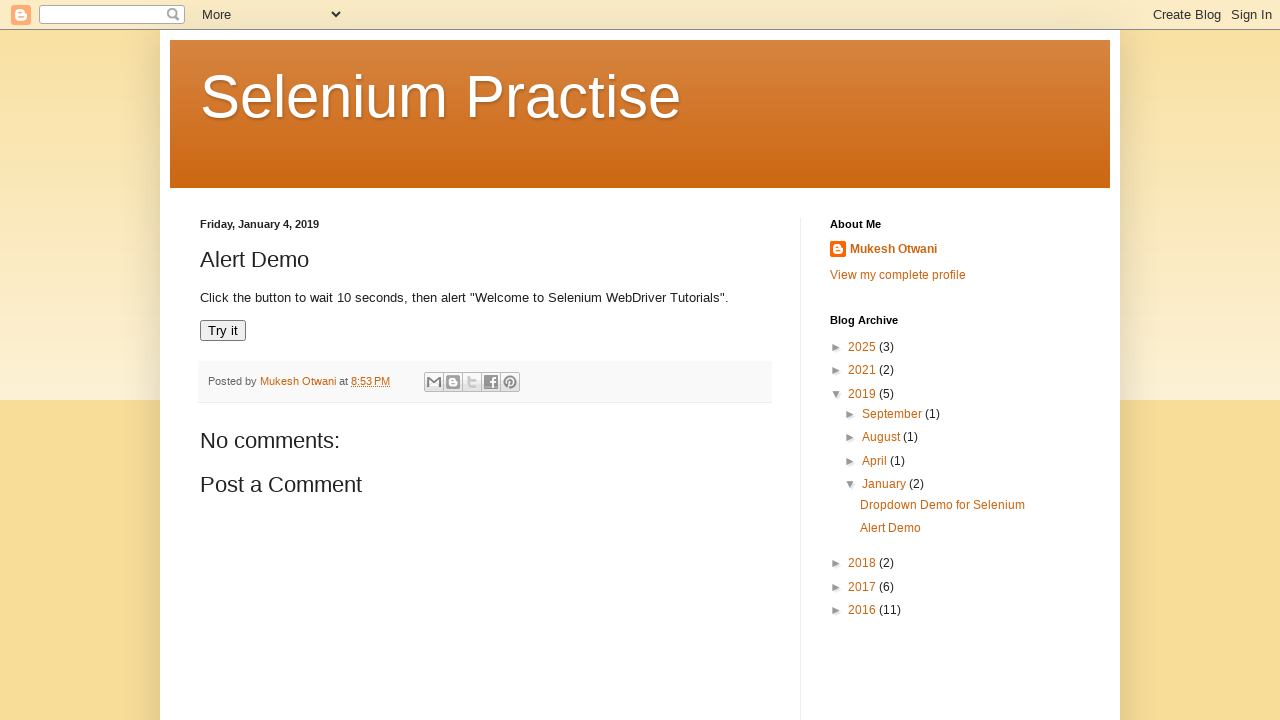

Navigated to alert demo page
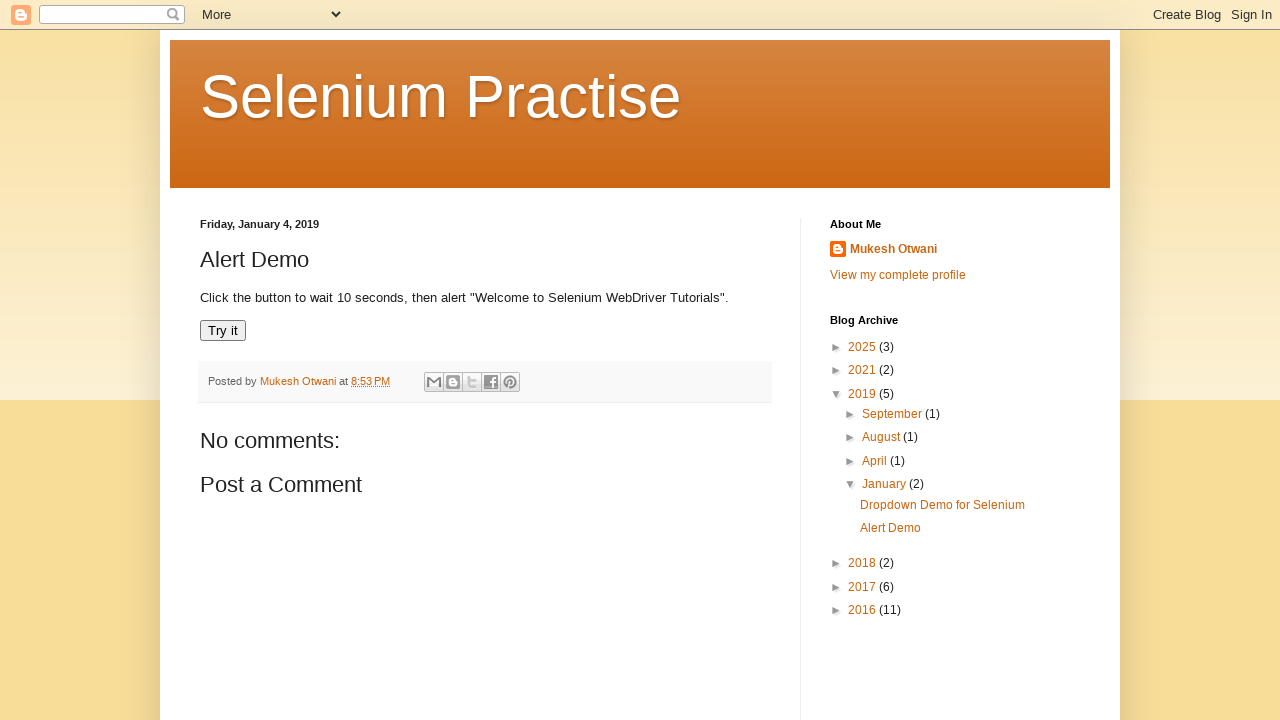

Clicked 'Try it' button to trigger alert at (223, 331) on xpath=//button[text()='Try it']
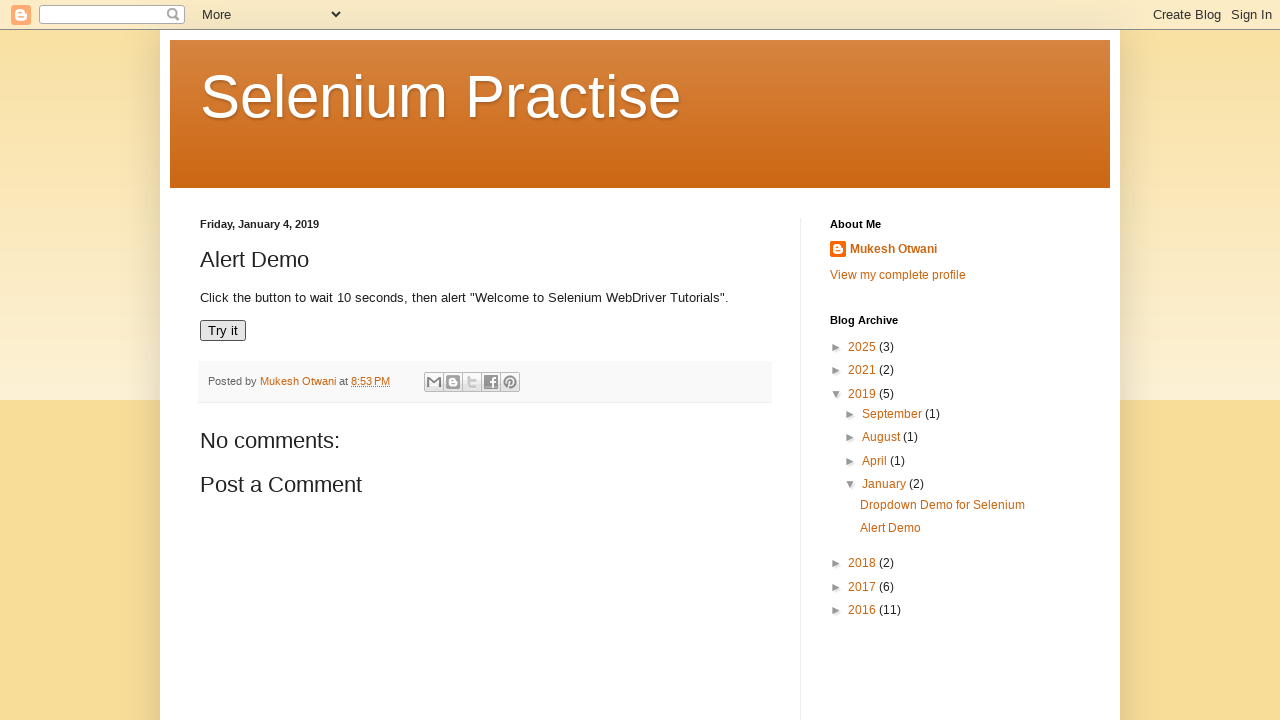

Set up dialog handler to accept alert
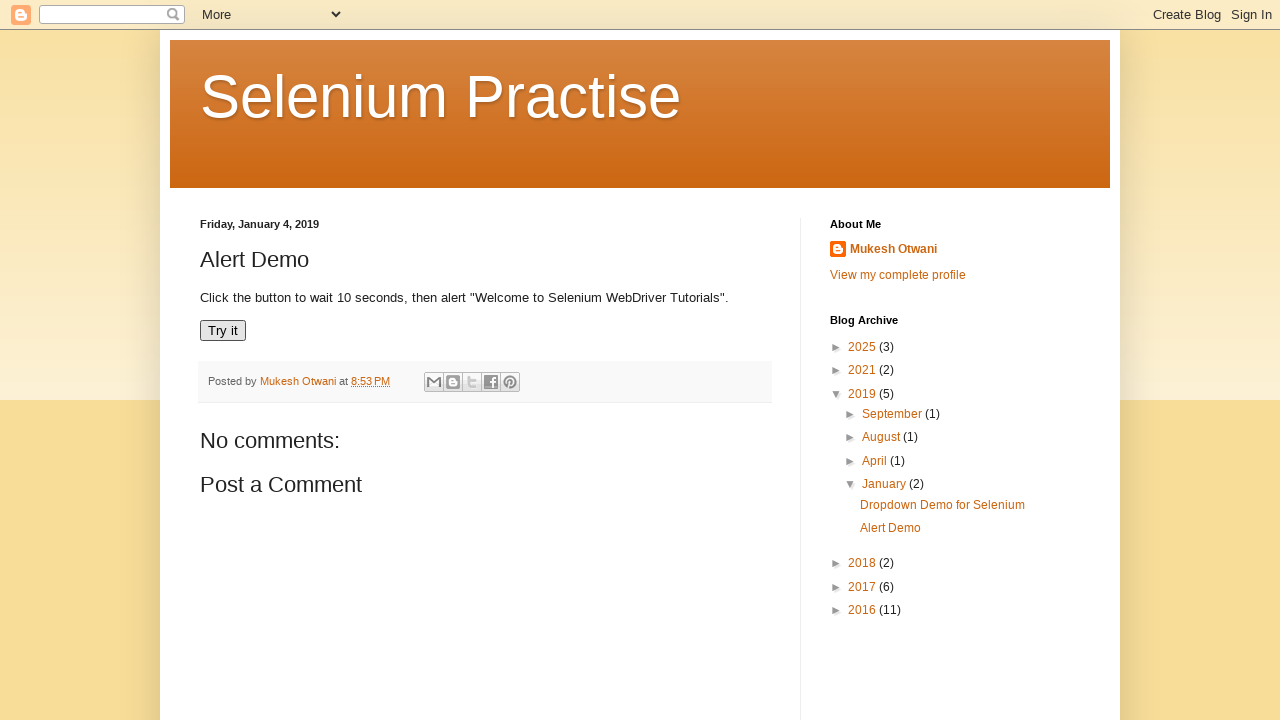

Alert handled successfully
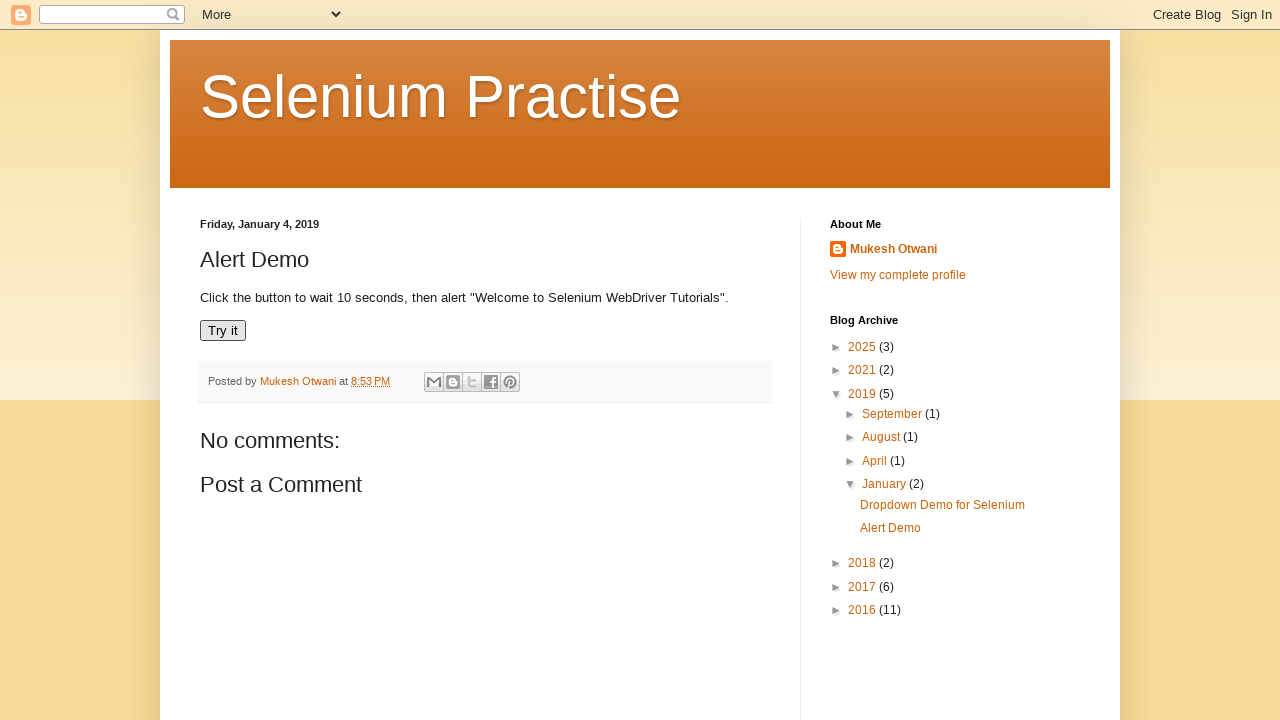

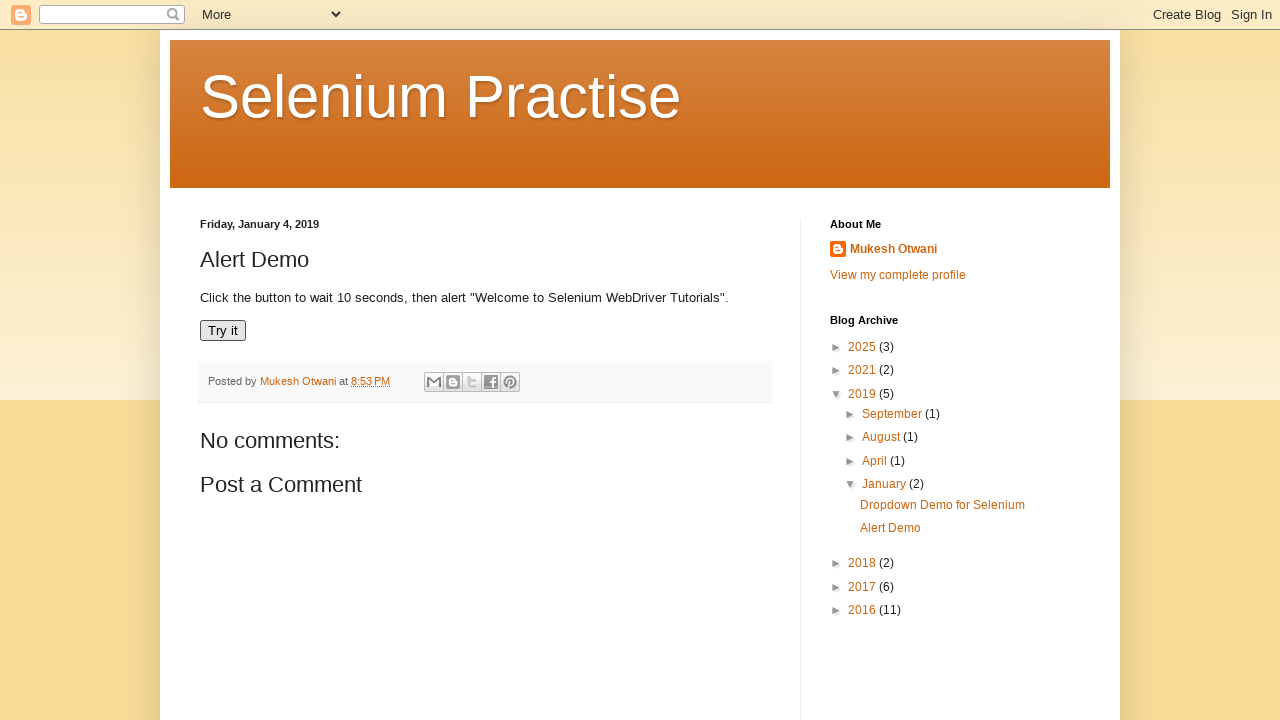